Validates that all cells in the table body contain non-empty values by clicking on "Sortable Data Tables" link and checking each cell

Starting URL: http://the-internet.herokuapp.com/

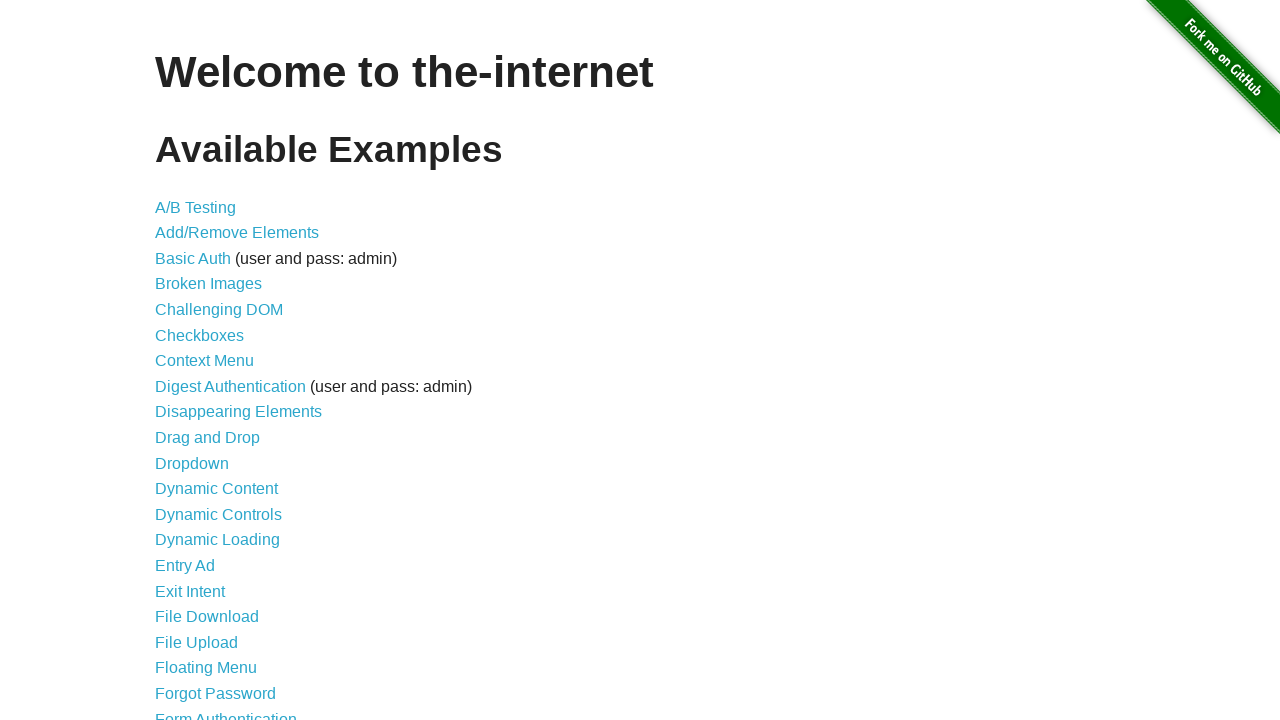

Clicked on 'Sortable Data Tables' link at (230, 574) on text='Sortable Data Tables'
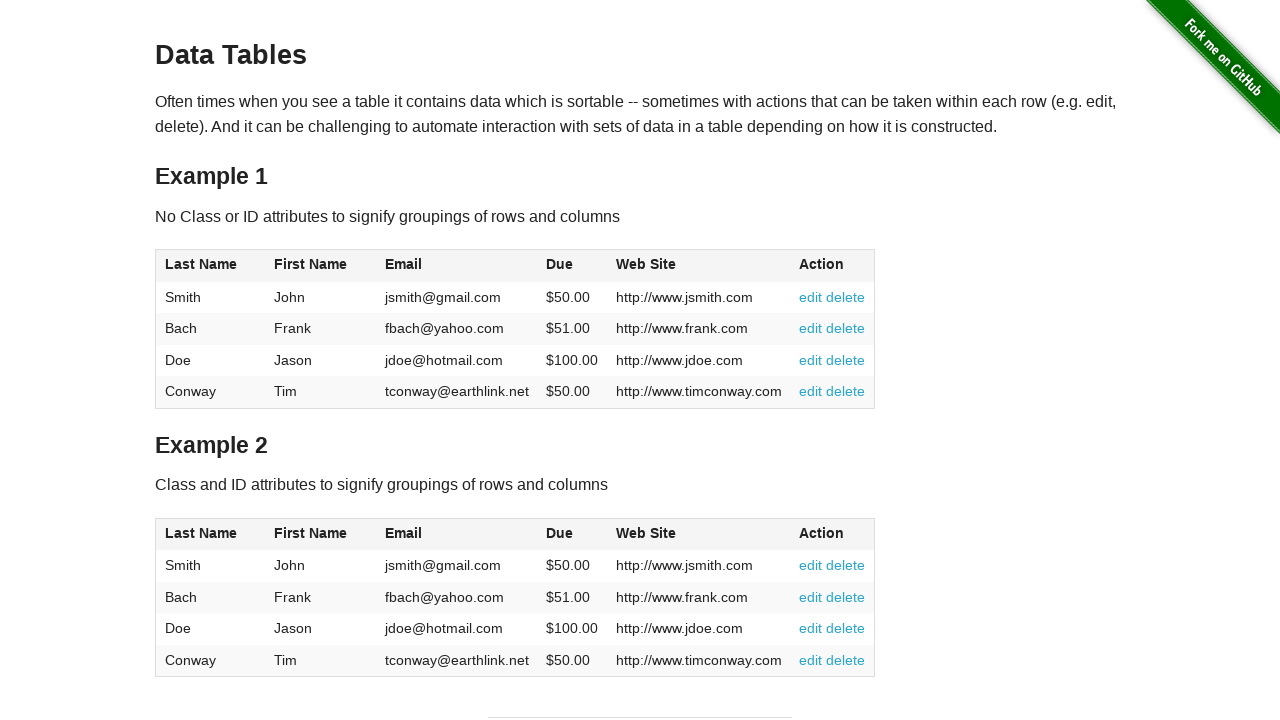

Table #table1 loaded
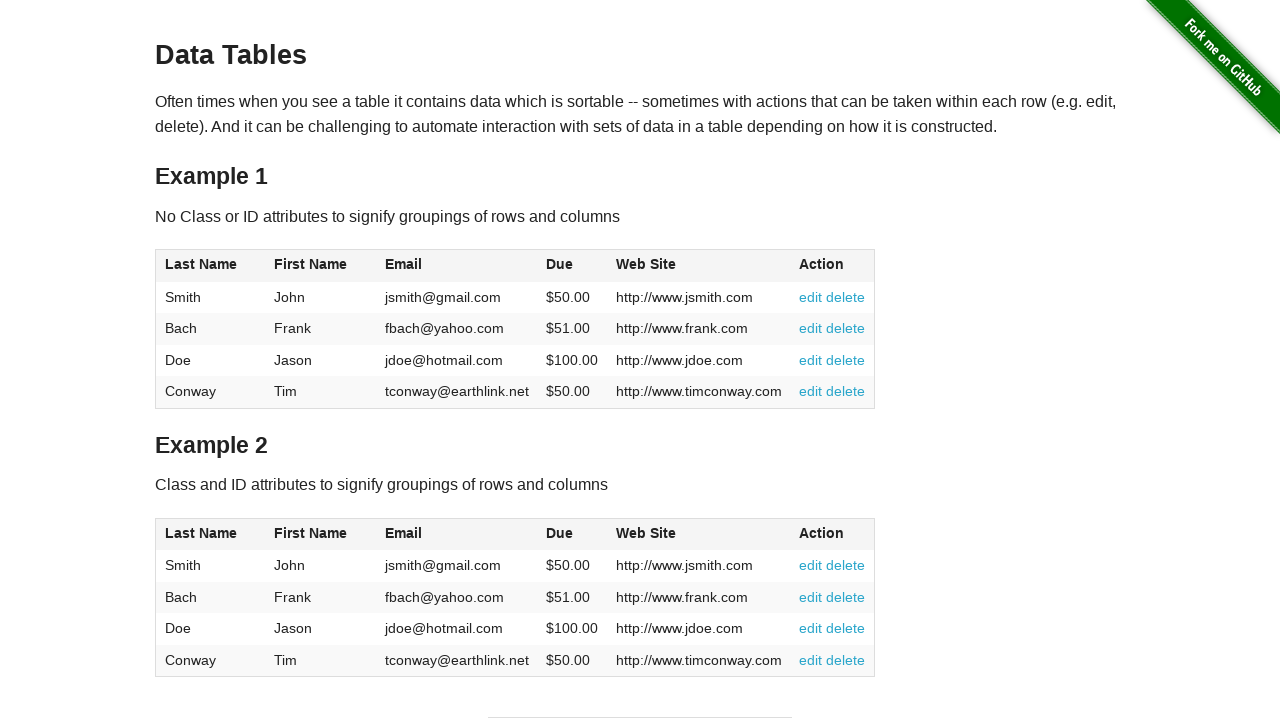

Retrieved all table body cells
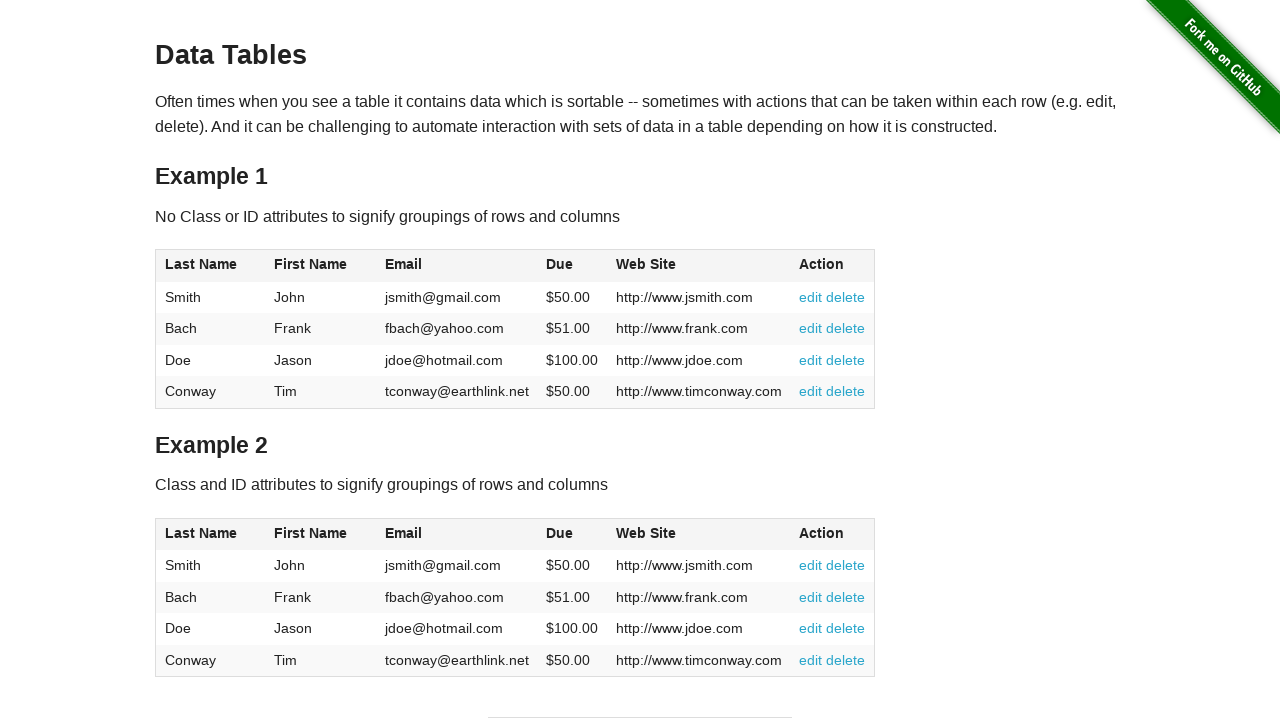

Validated cell at index 0 is not empty
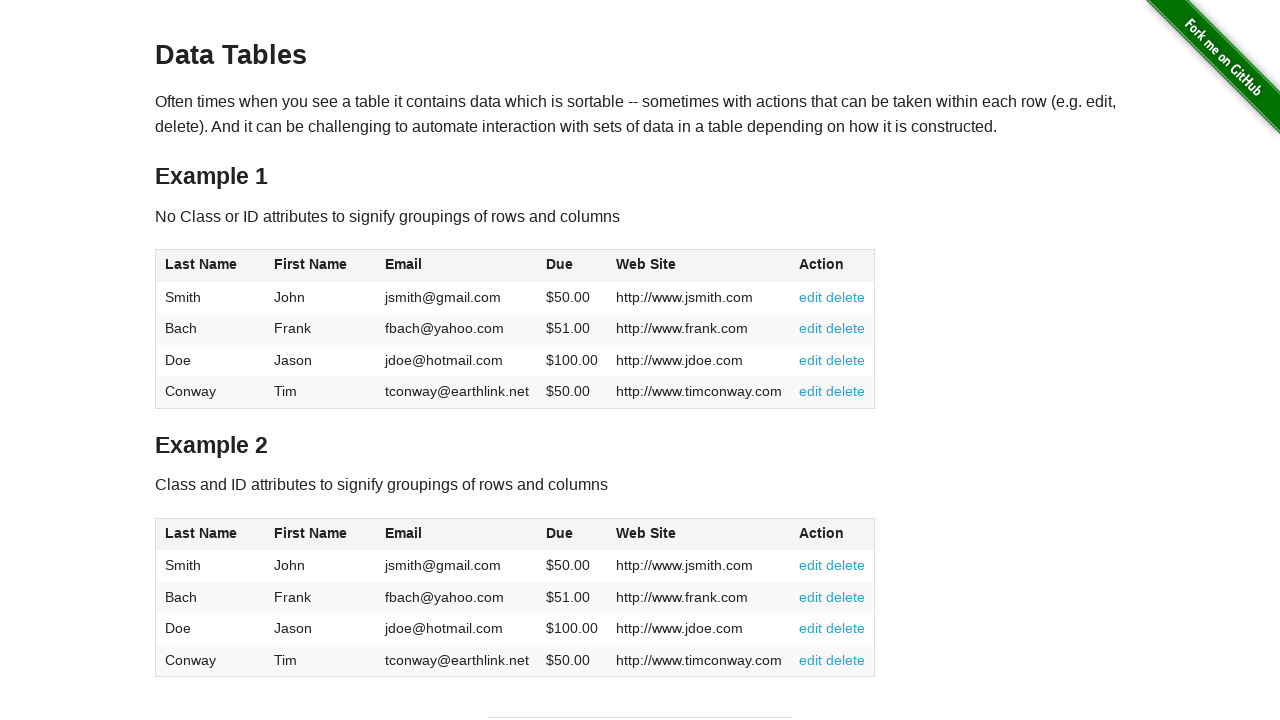

Validated cell at index 1 is not empty
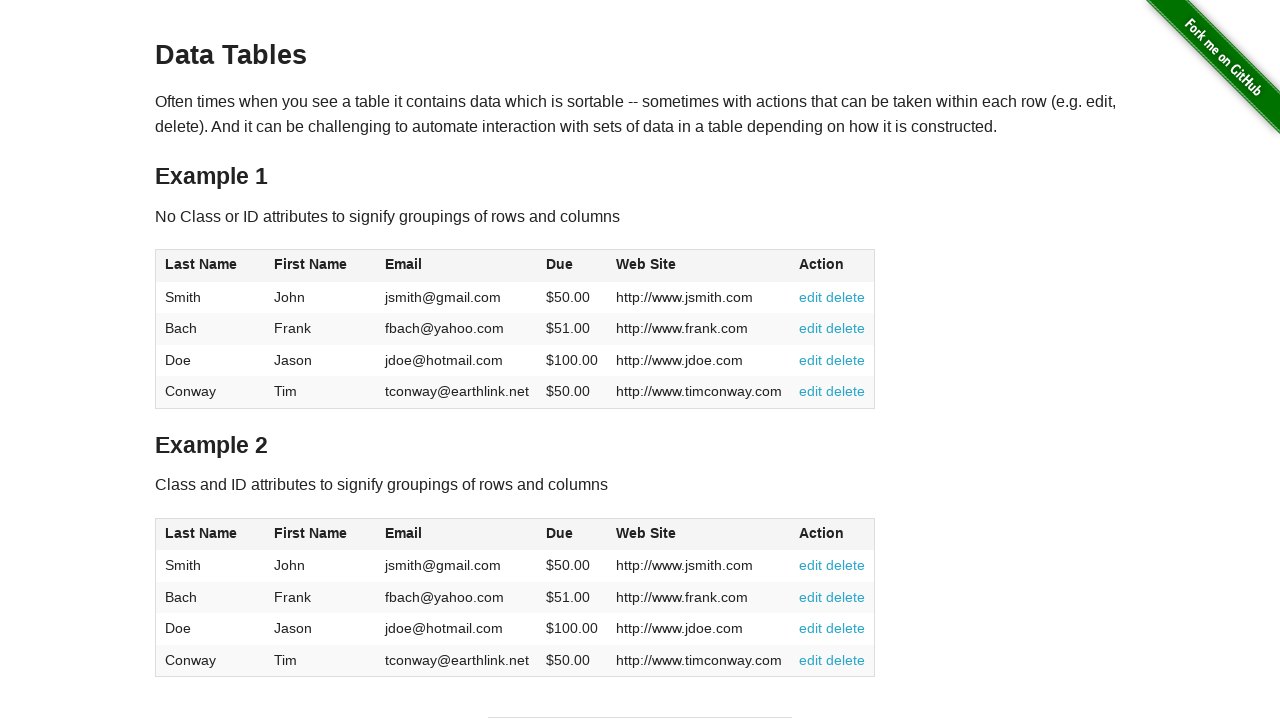

Validated cell at index 2 is not empty
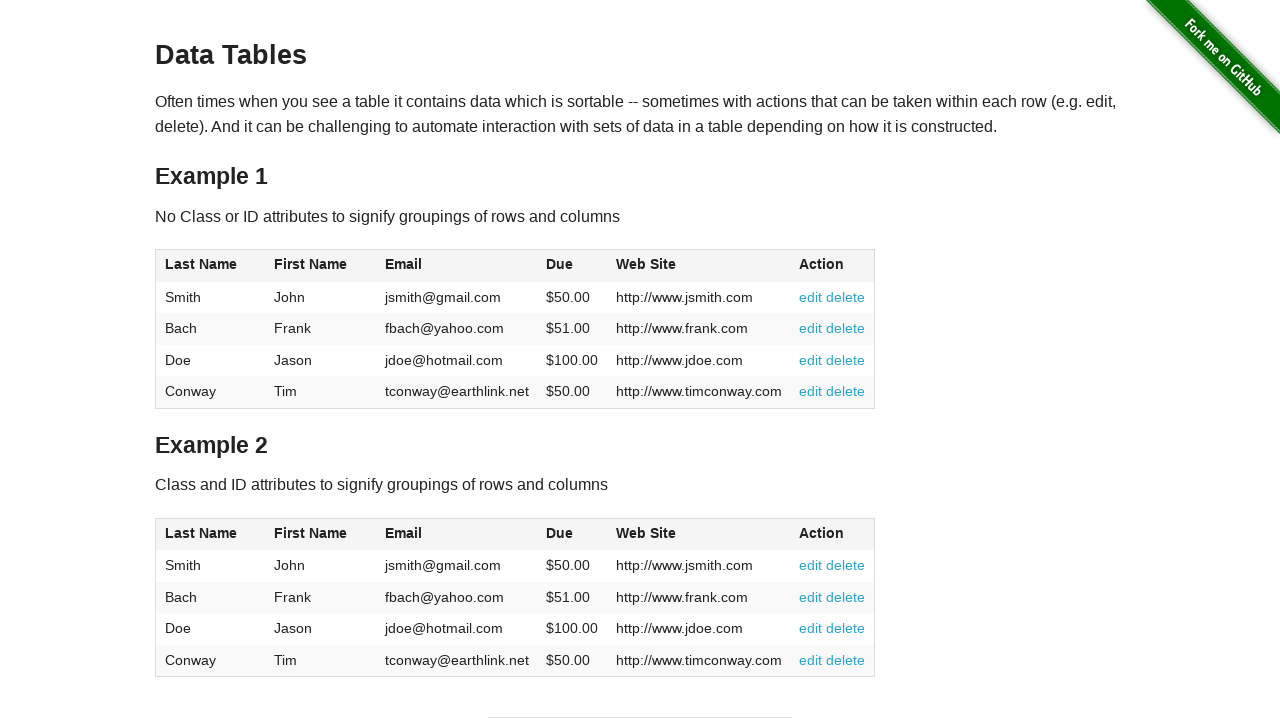

Validated cell at index 3 is not empty
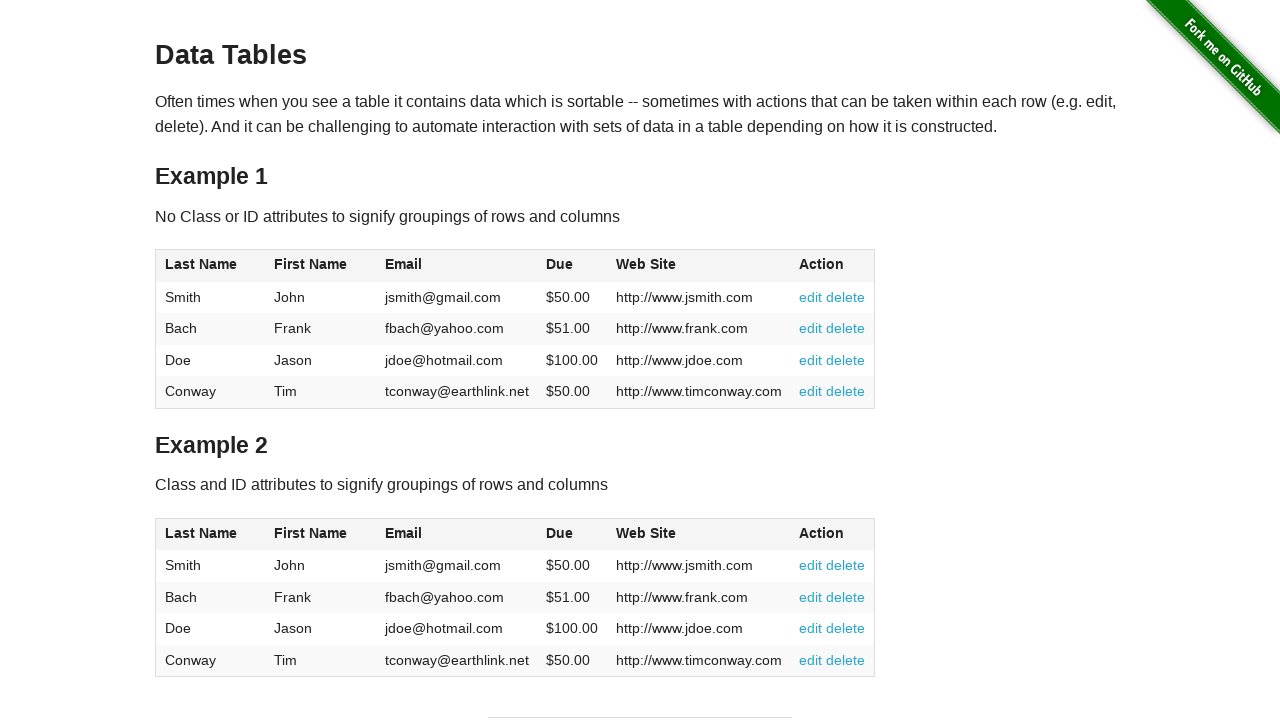

Validated cell at index 4 is not empty
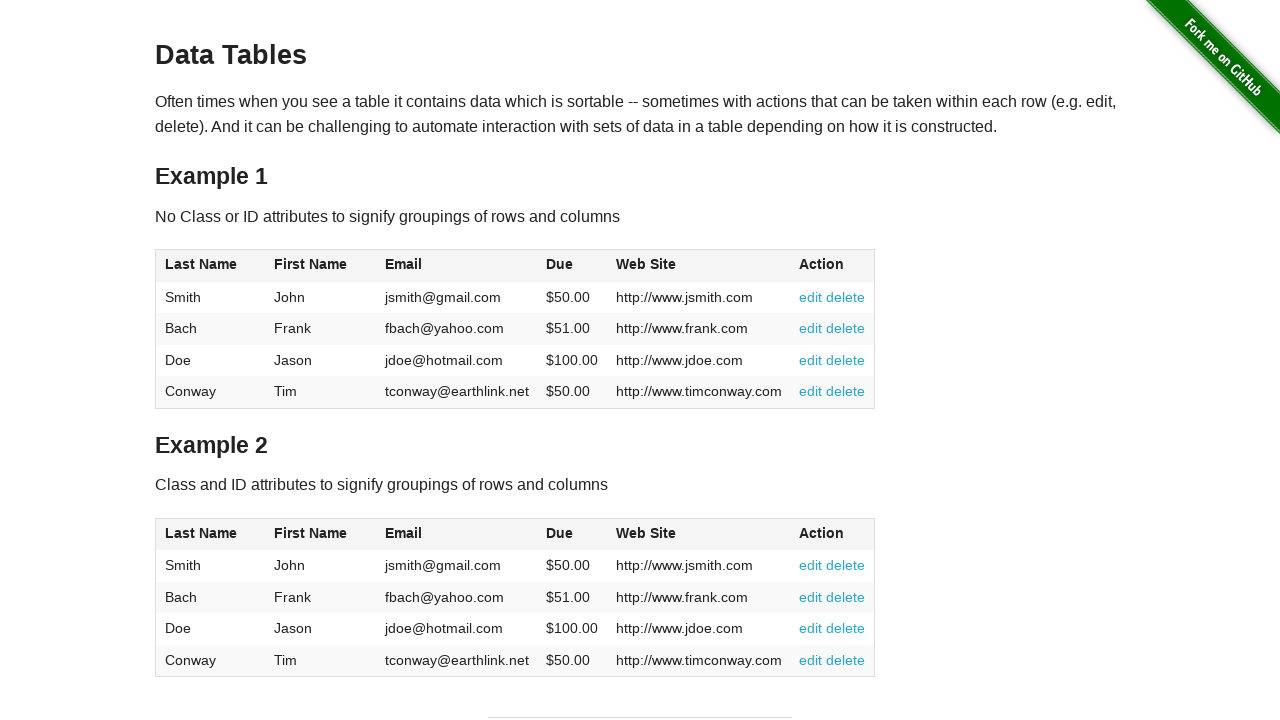

Validated cell at index 5 is not empty
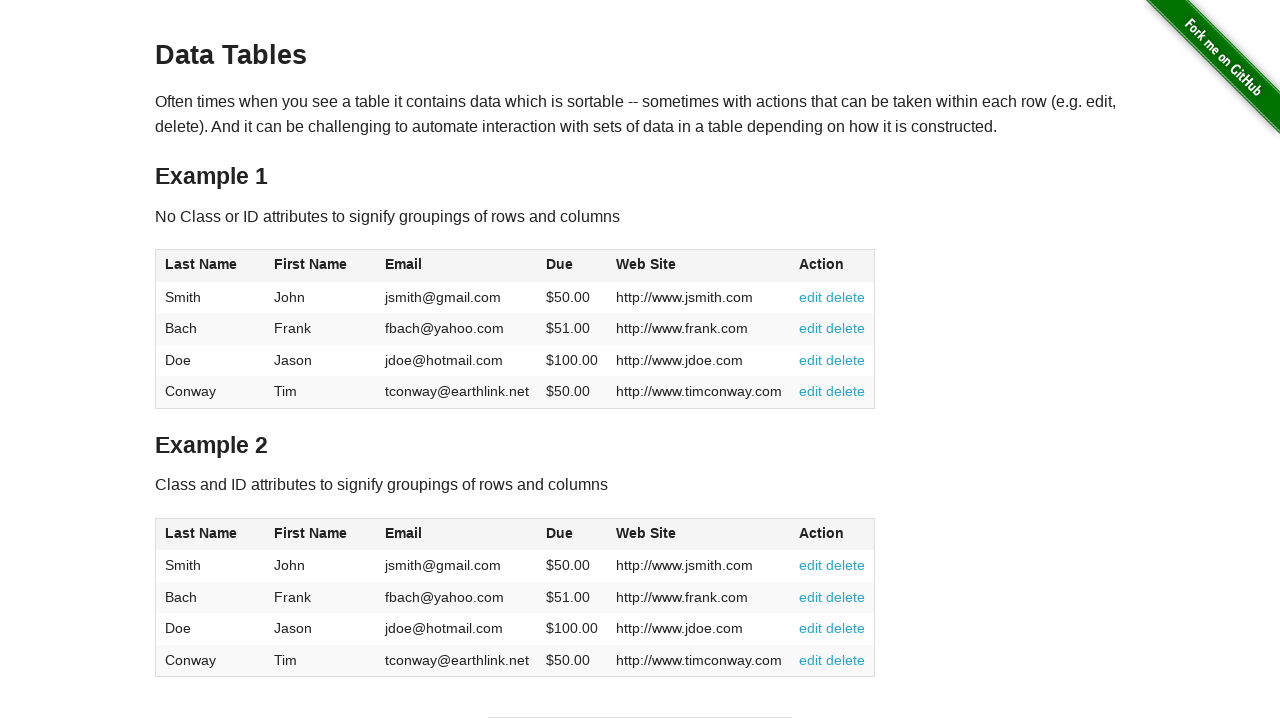

Validated cell at index 6 is not empty
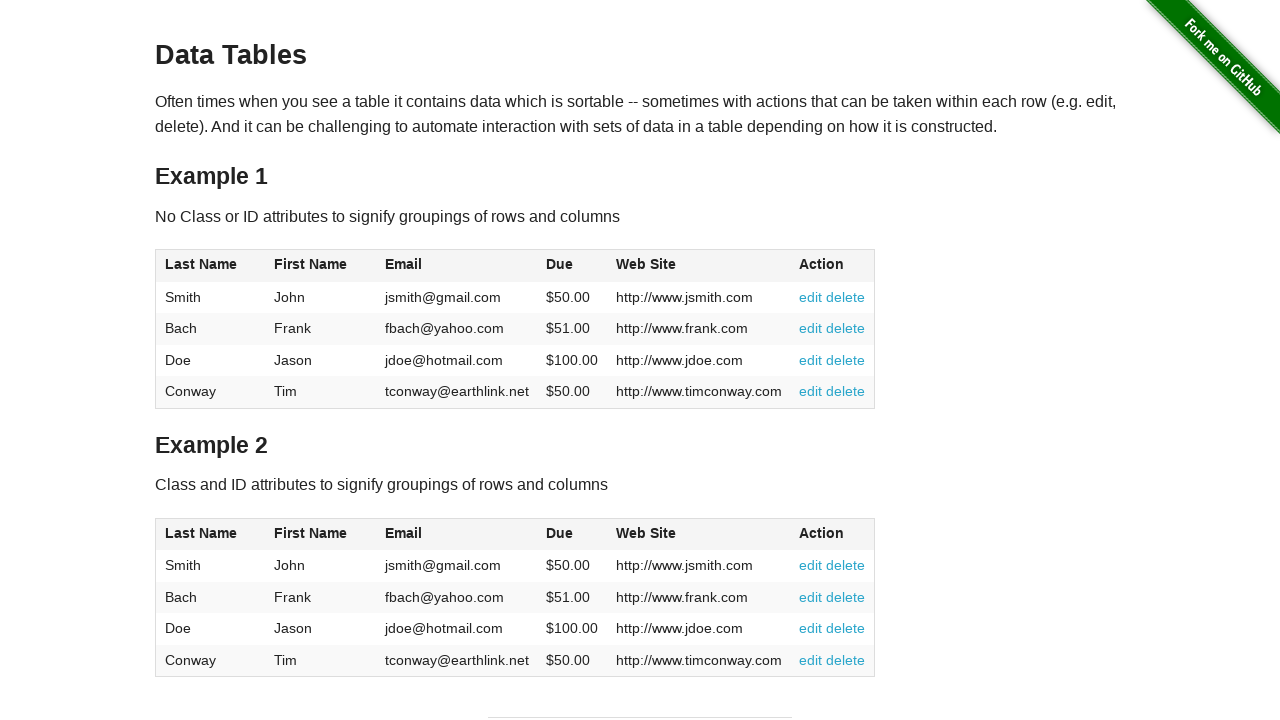

Validated cell at index 7 is not empty
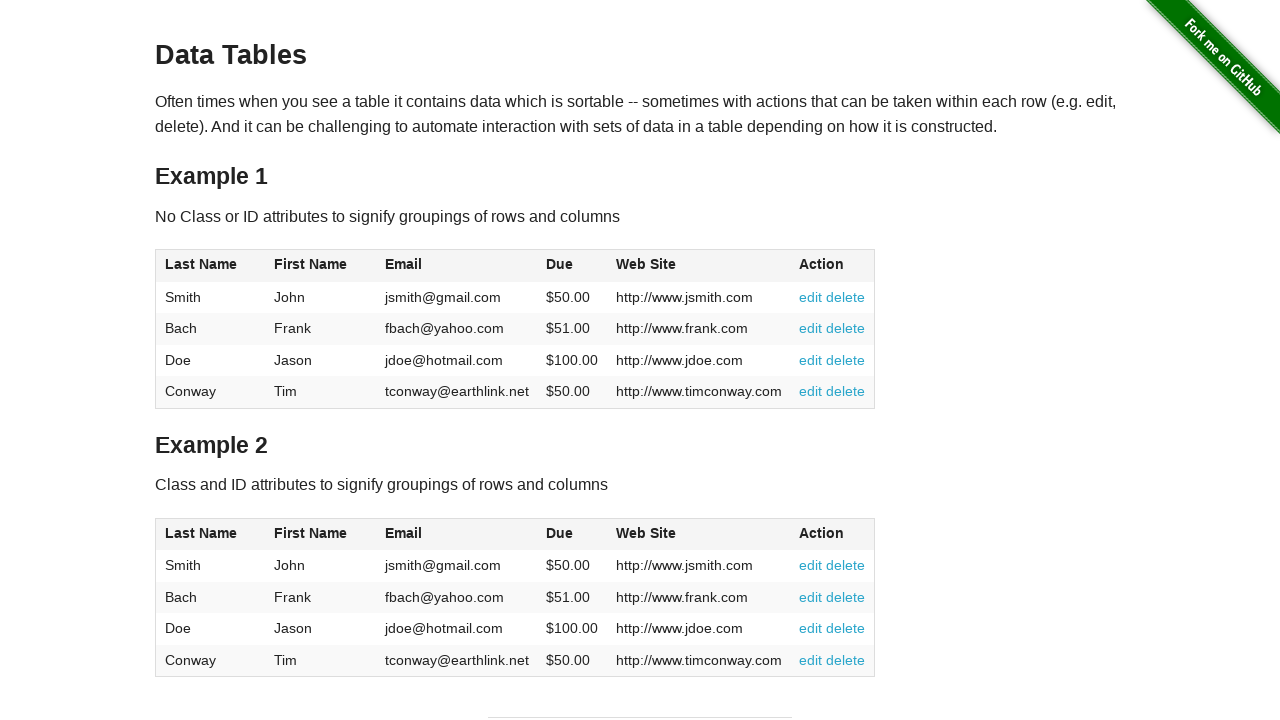

Validated cell at index 8 is not empty
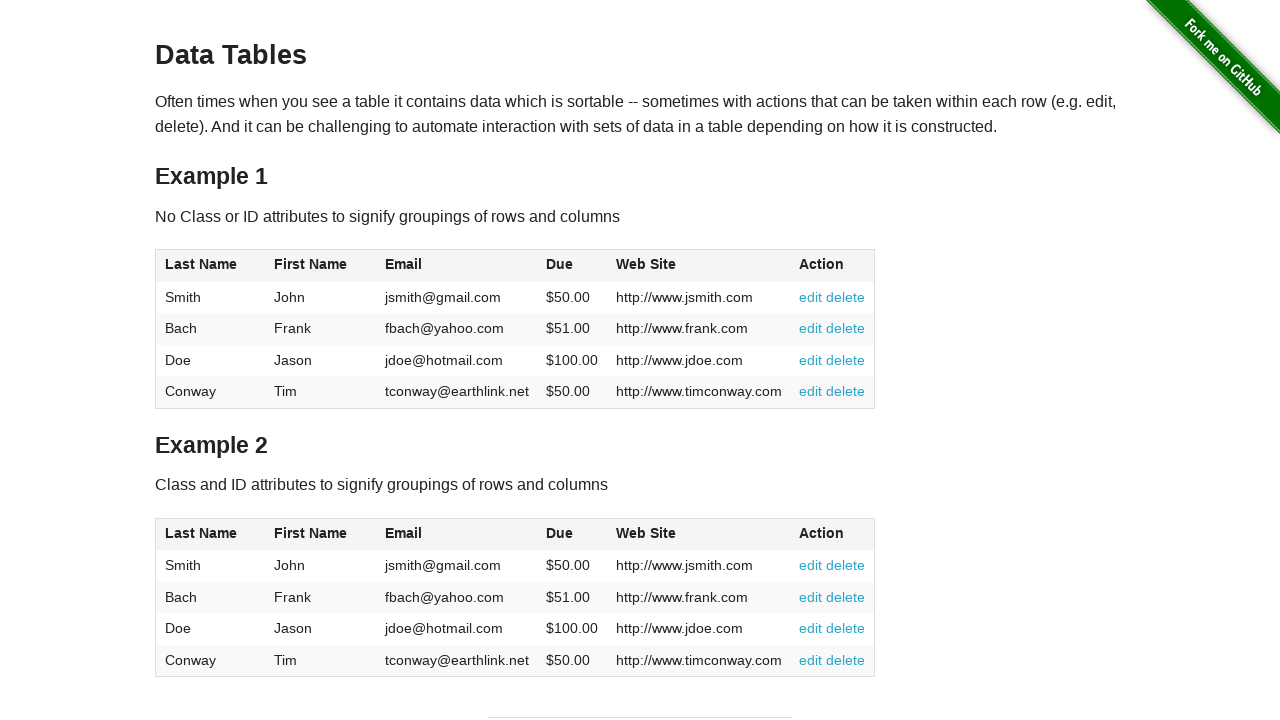

Validated cell at index 9 is not empty
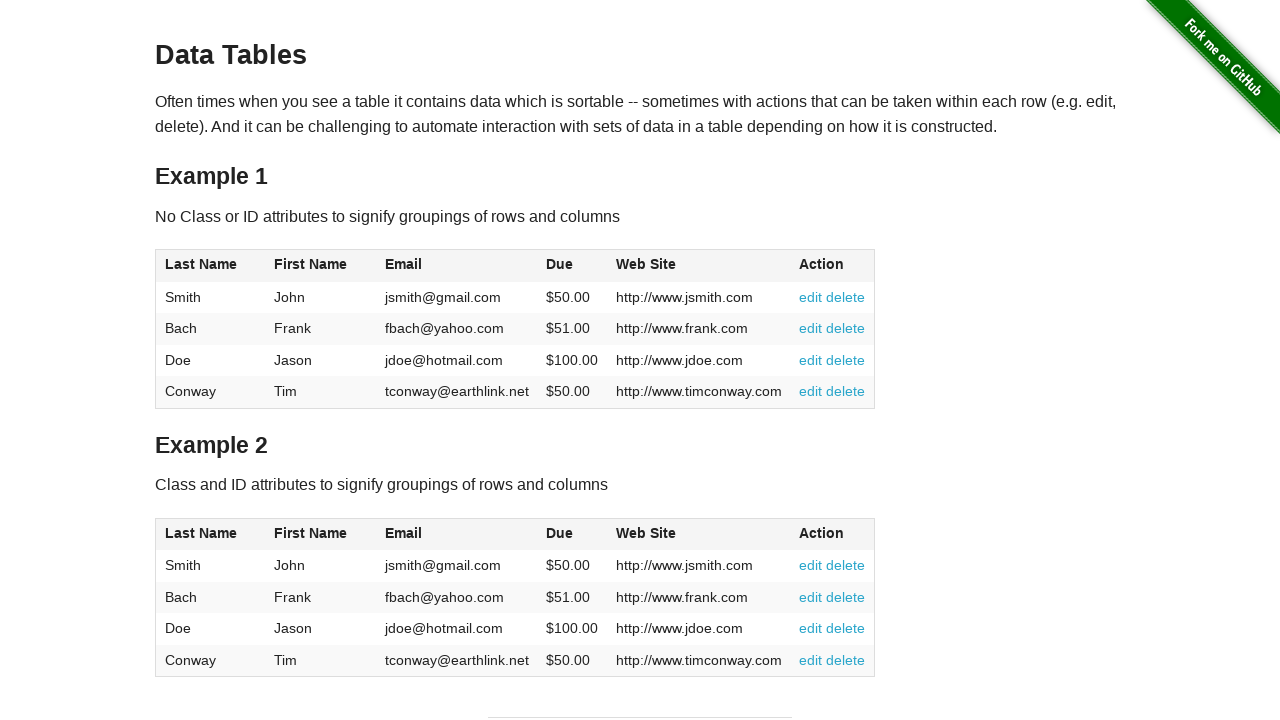

Validated cell at index 10 is not empty
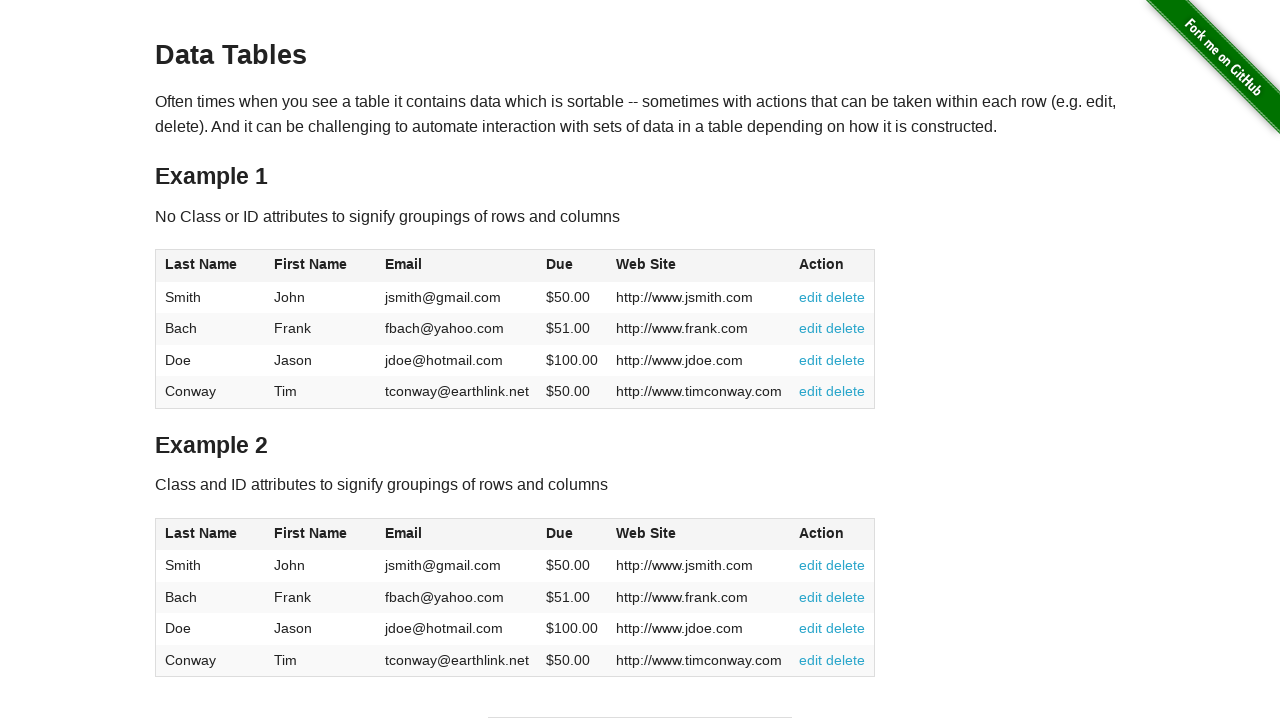

Validated cell at index 11 is not empty
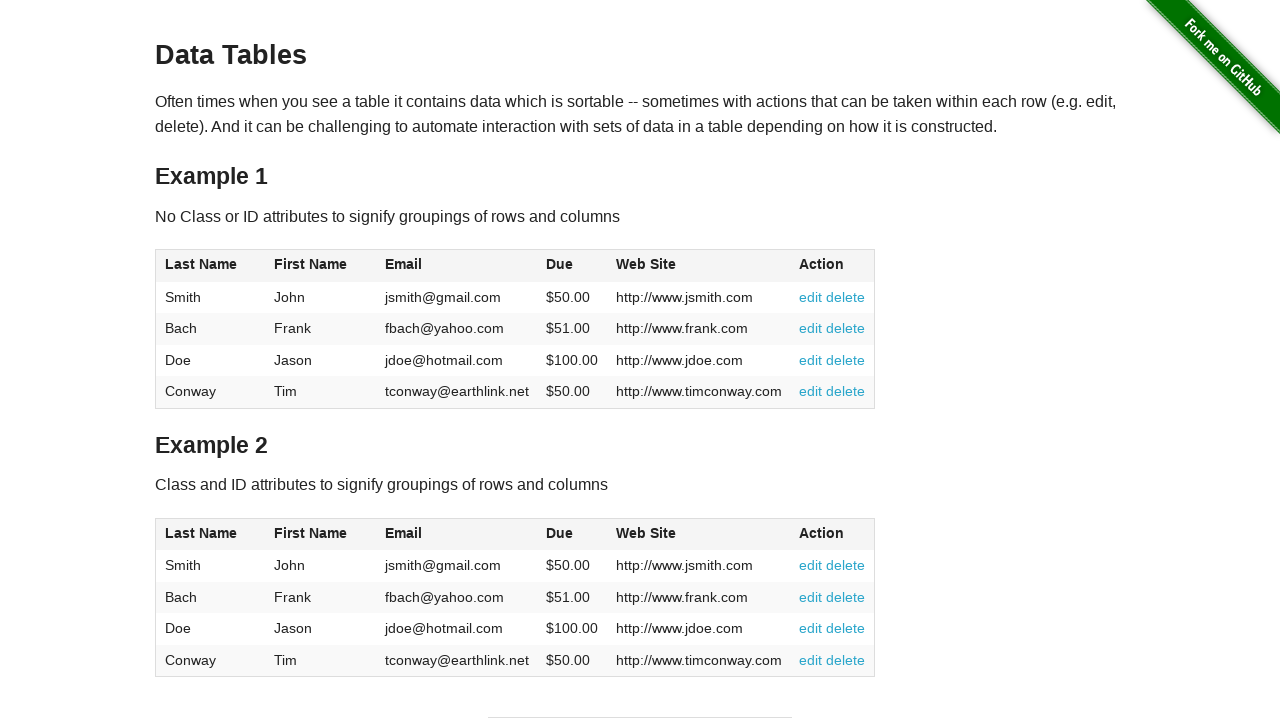

Validated cell at index 12 is not empty
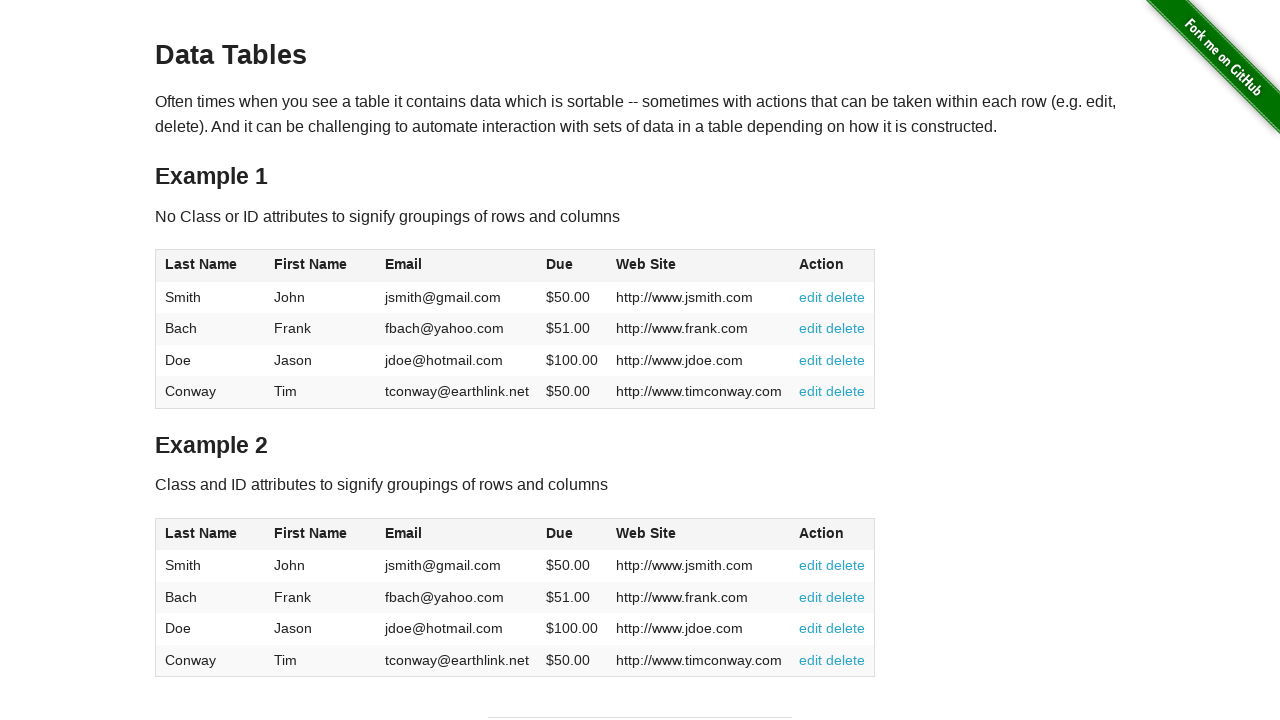

Validated cell at index 13 is not empty
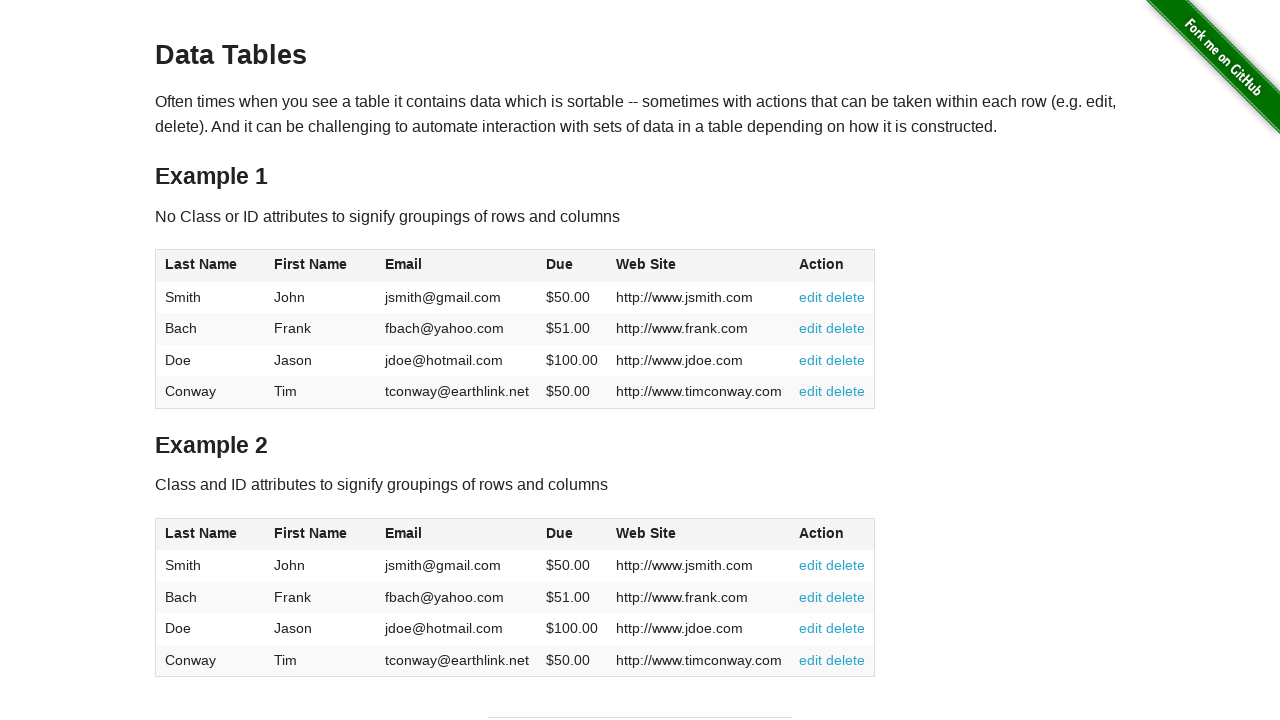

Validated cell at index 14 is not empty
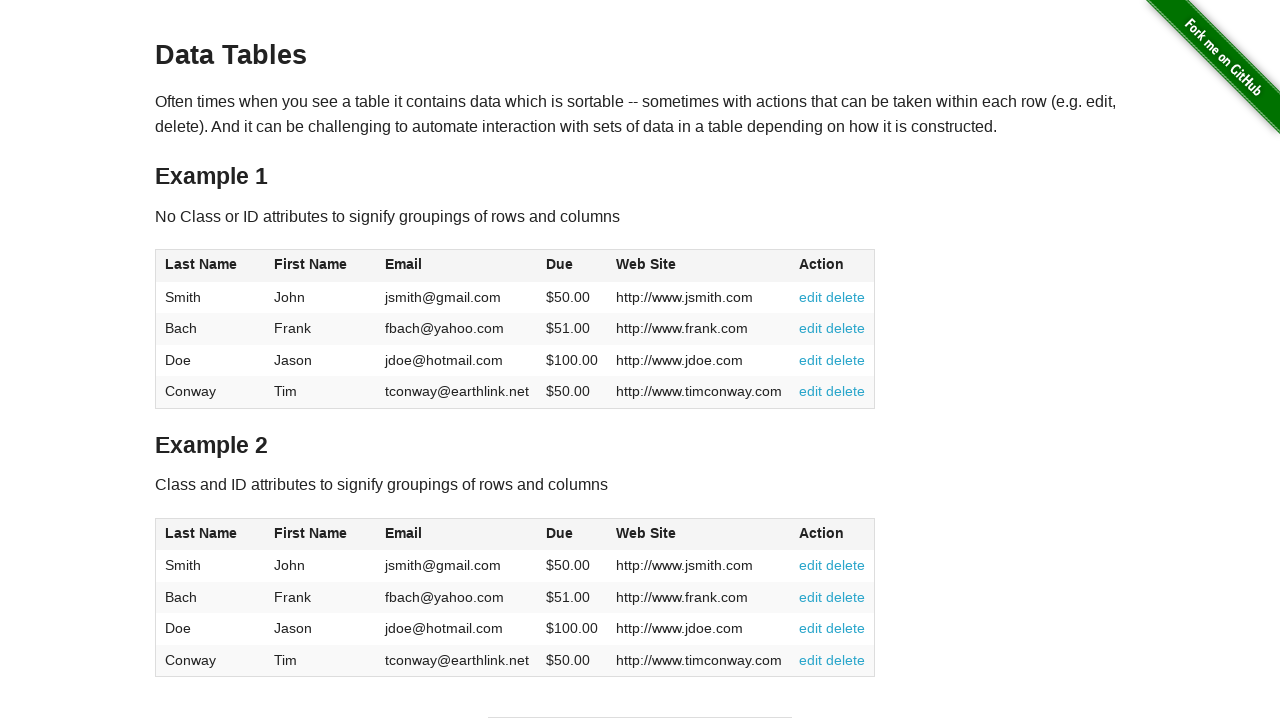

Validated cell at index 15 is not empty
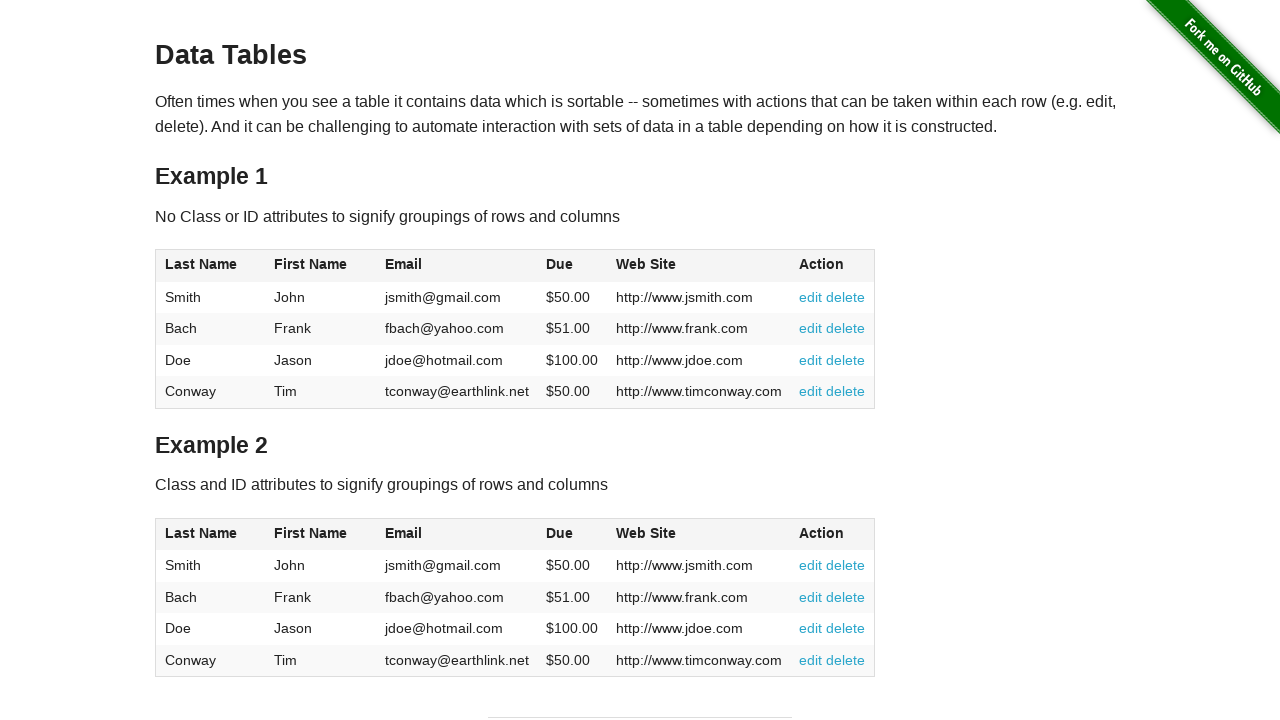

Validated cell at index 16 is not empty
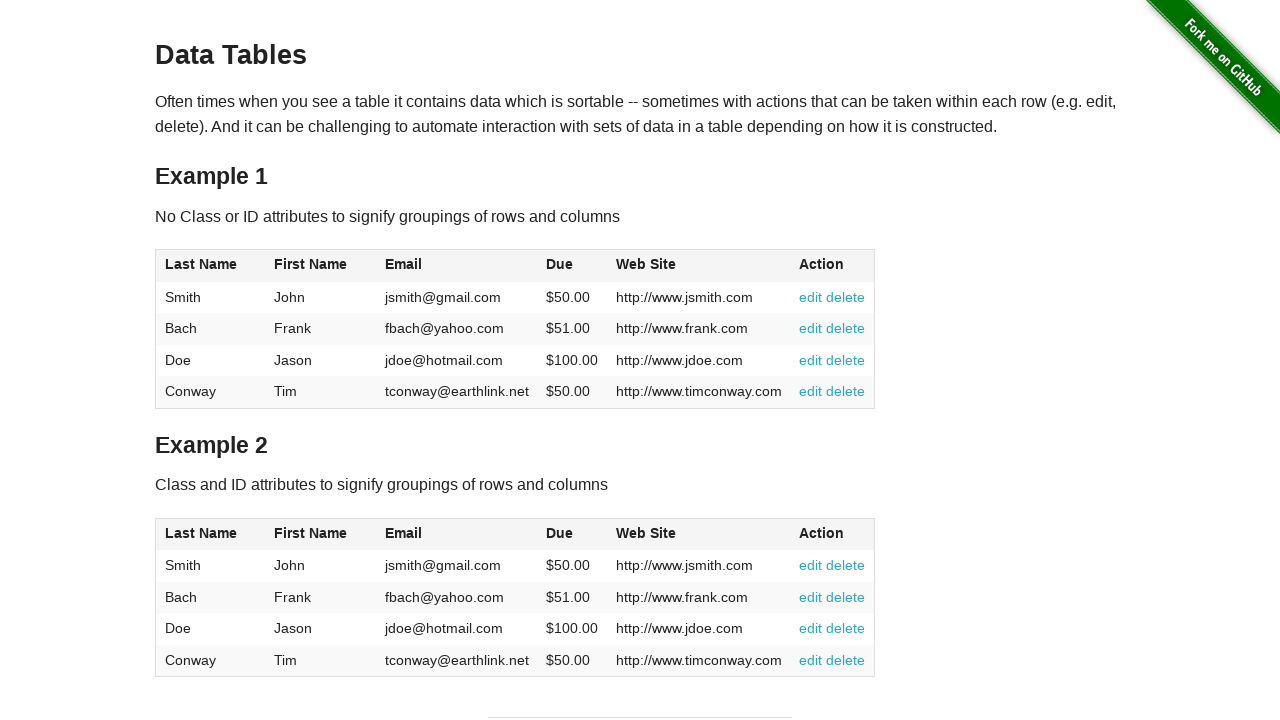

Validated cell at index 17 is not empty
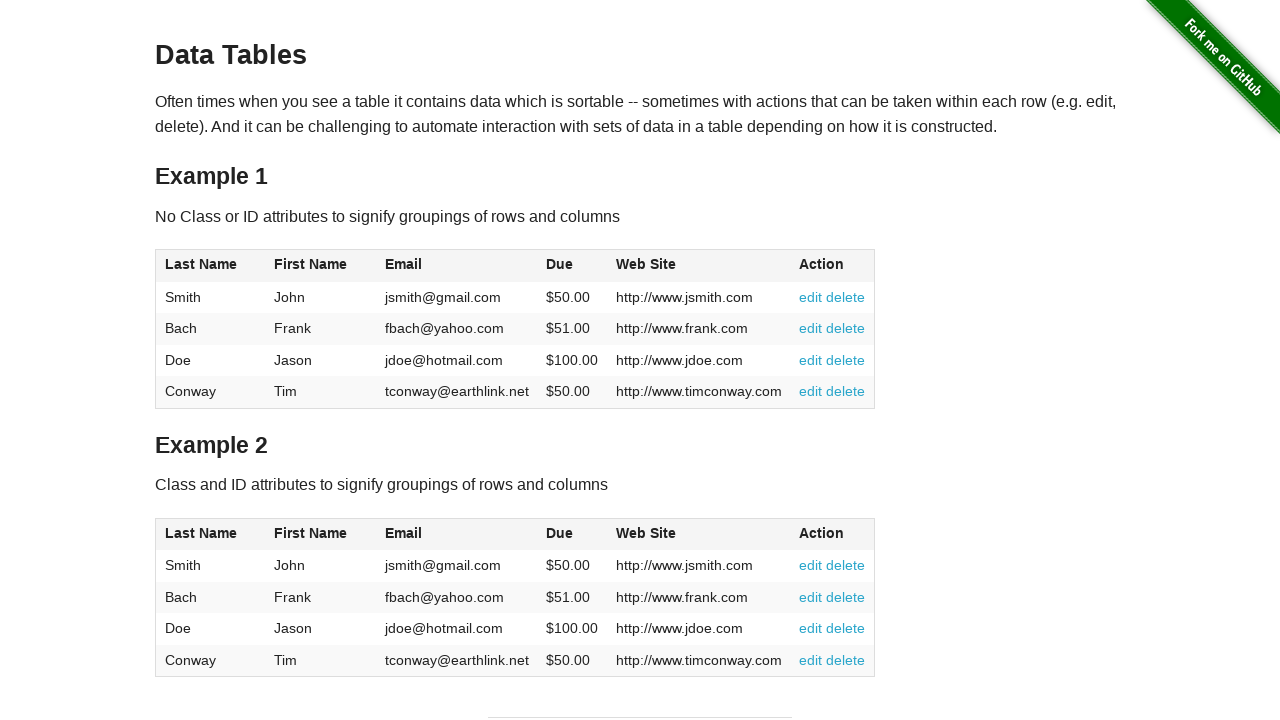

Validated cell at index 18 is not empty
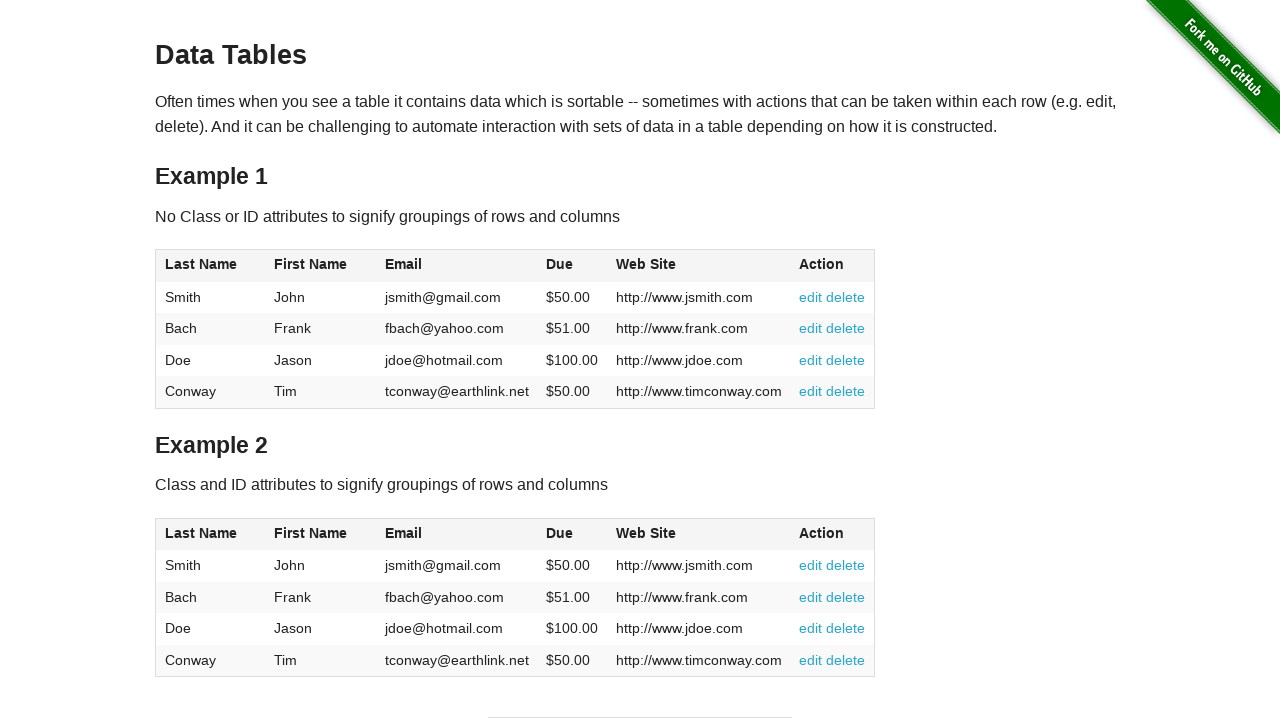

Validated cell at index 19 is not empty
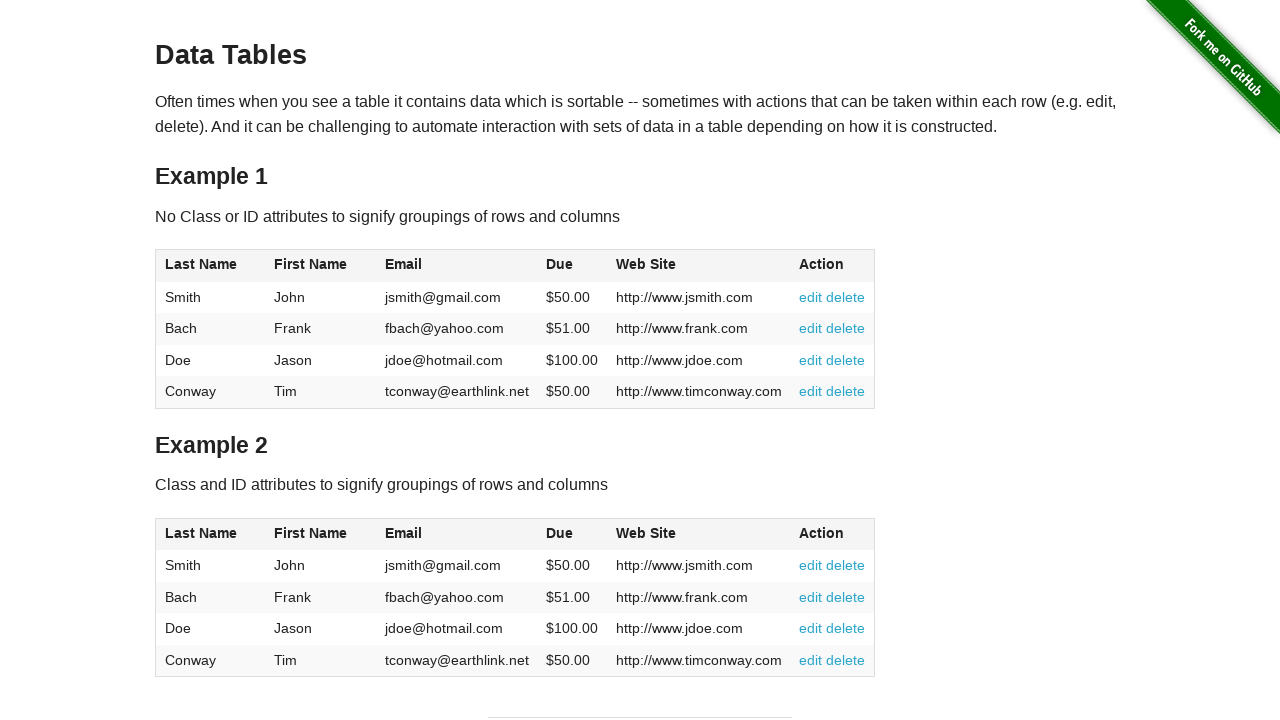

Validated cell at index 20 is not empty
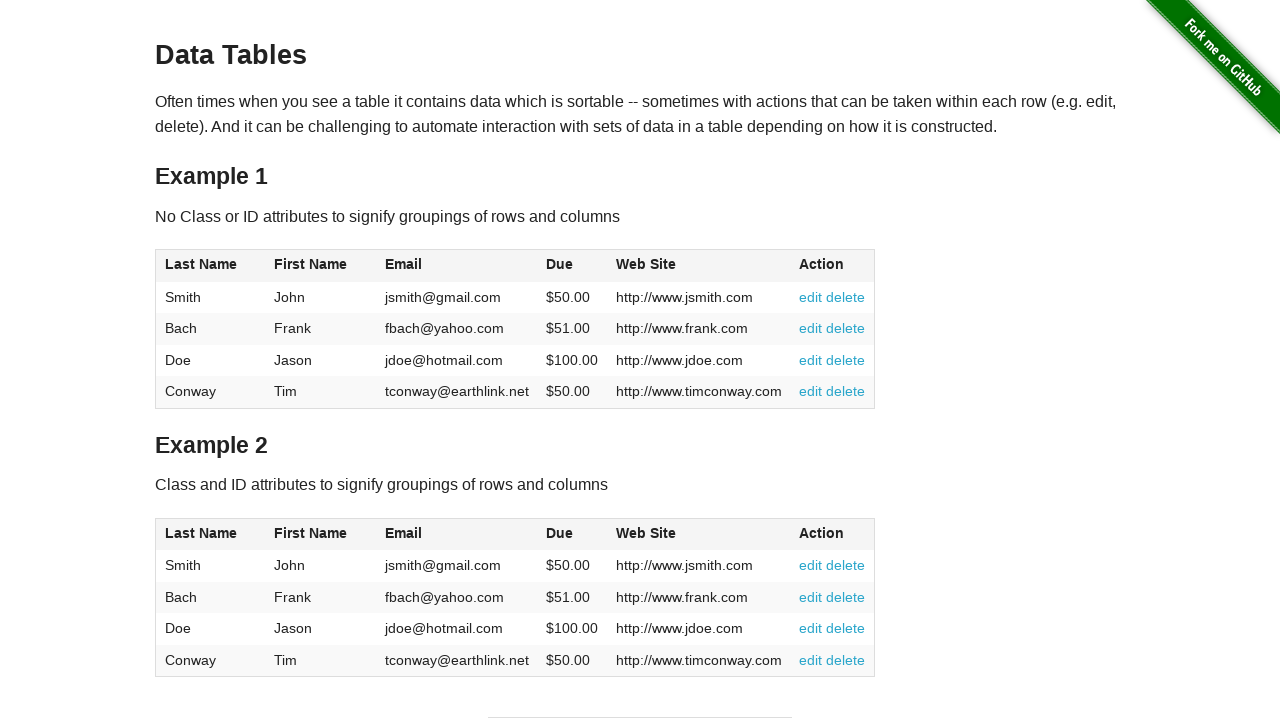

Validated cell at index 21 is not empty
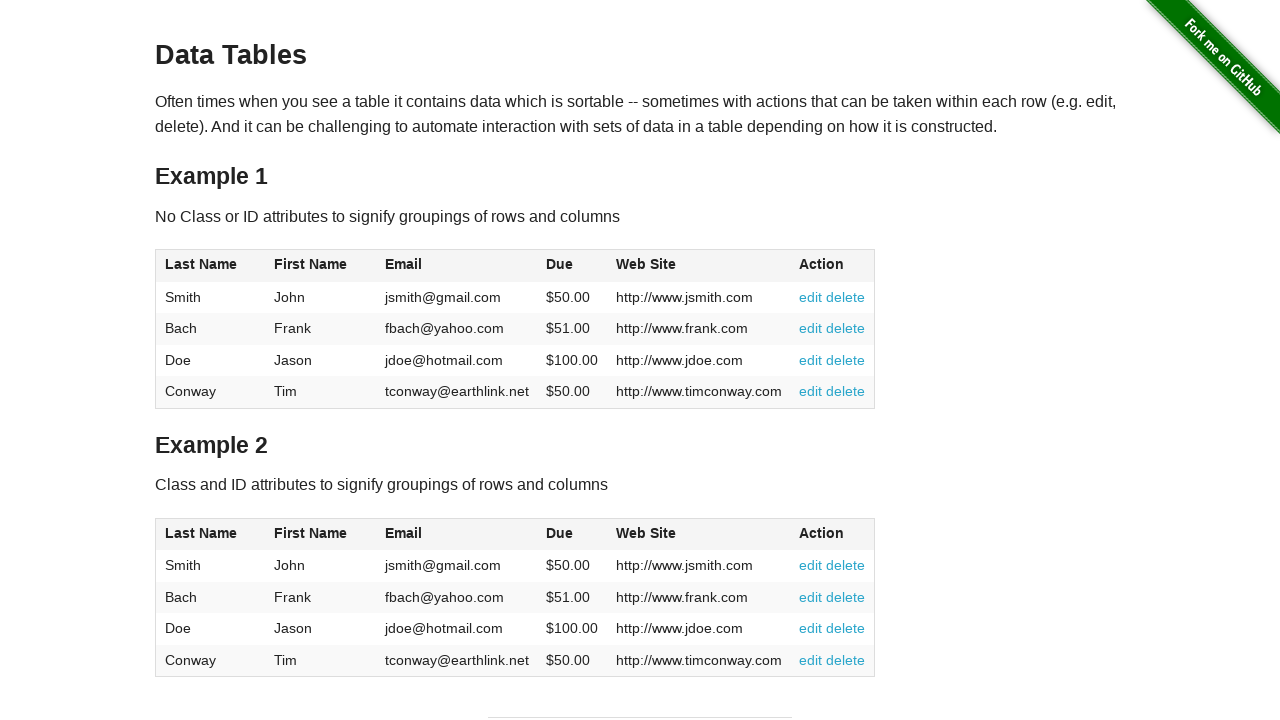

Validated cell at index 22 is not empty
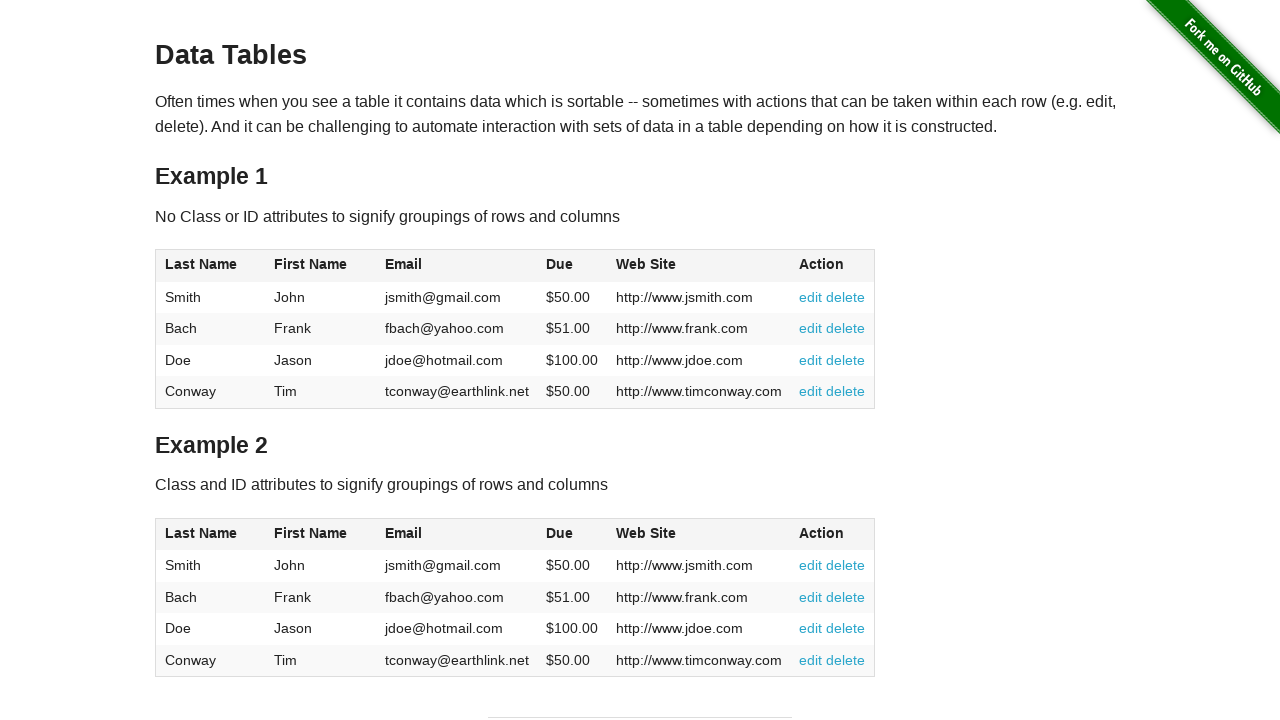

Validated cell at index 23 is not empty
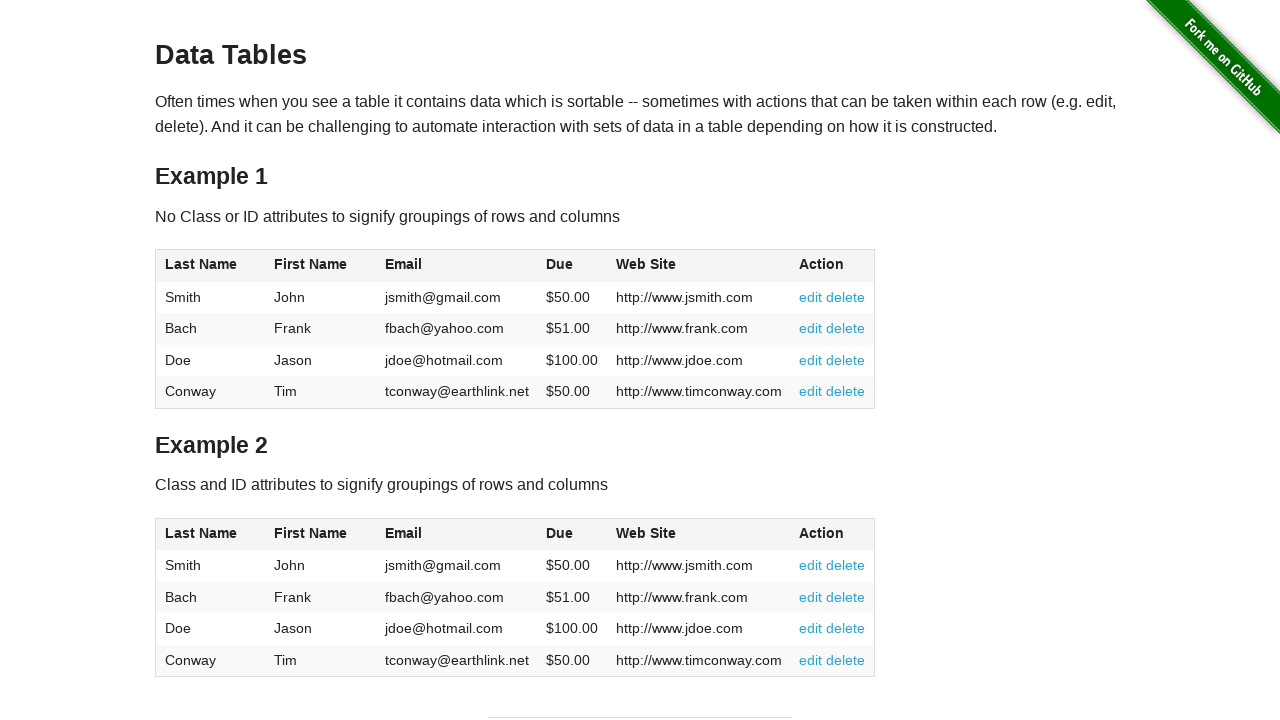

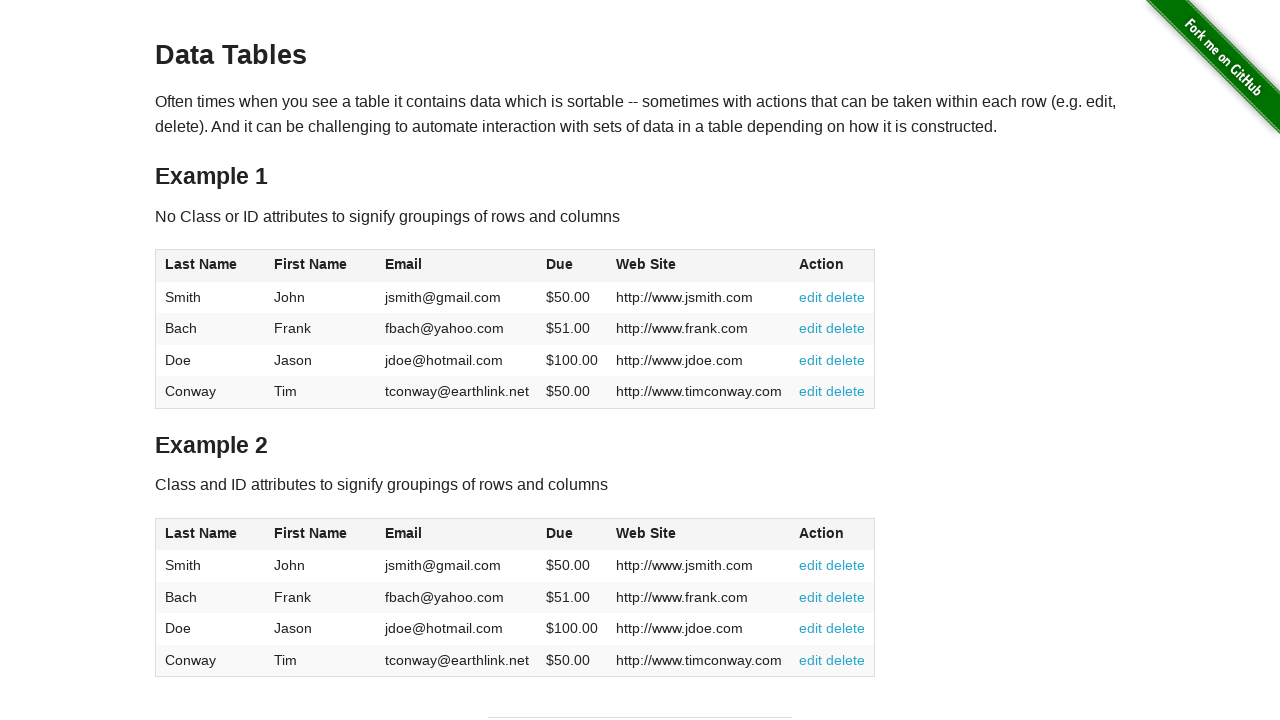